Tests dynamic controls page by clicking the Remove button and verifying that the "It's gone!" message is displayed

Starting URL: https://the-internet.herokuapp.com/dynamic_controls

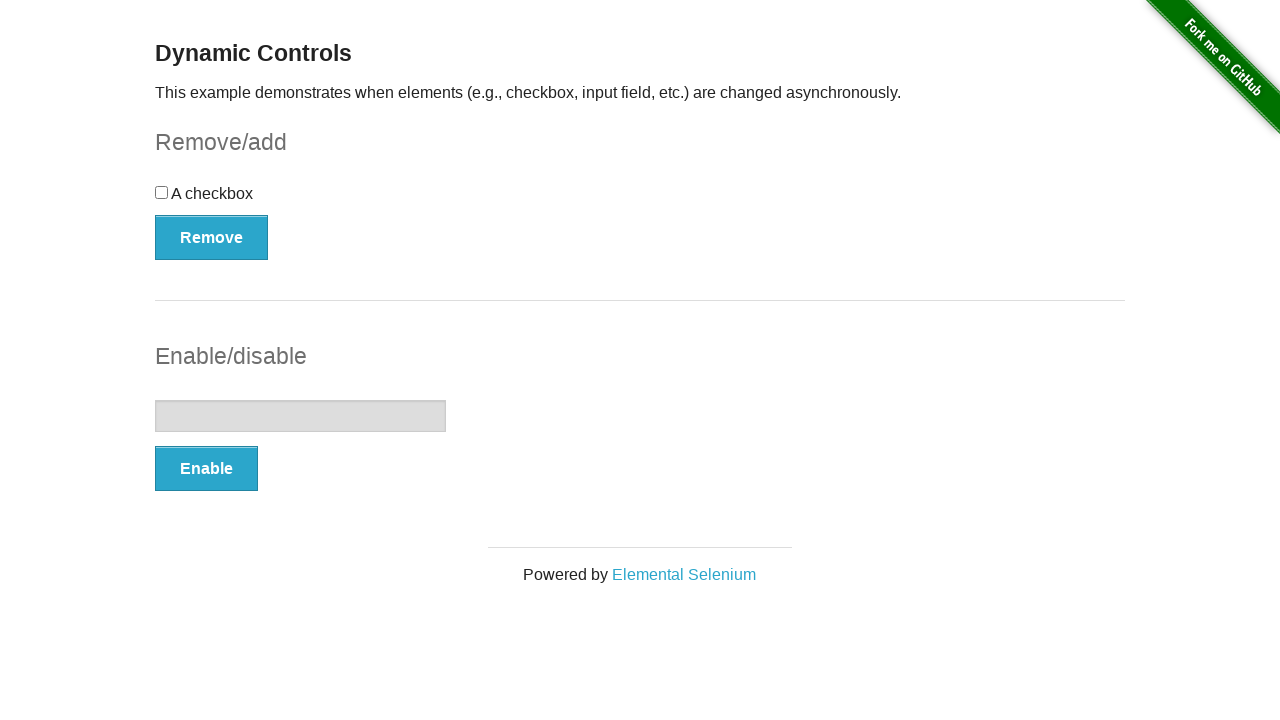

Clicked the Remove button at (212, 237) on xpath=//button[text()='Remove']
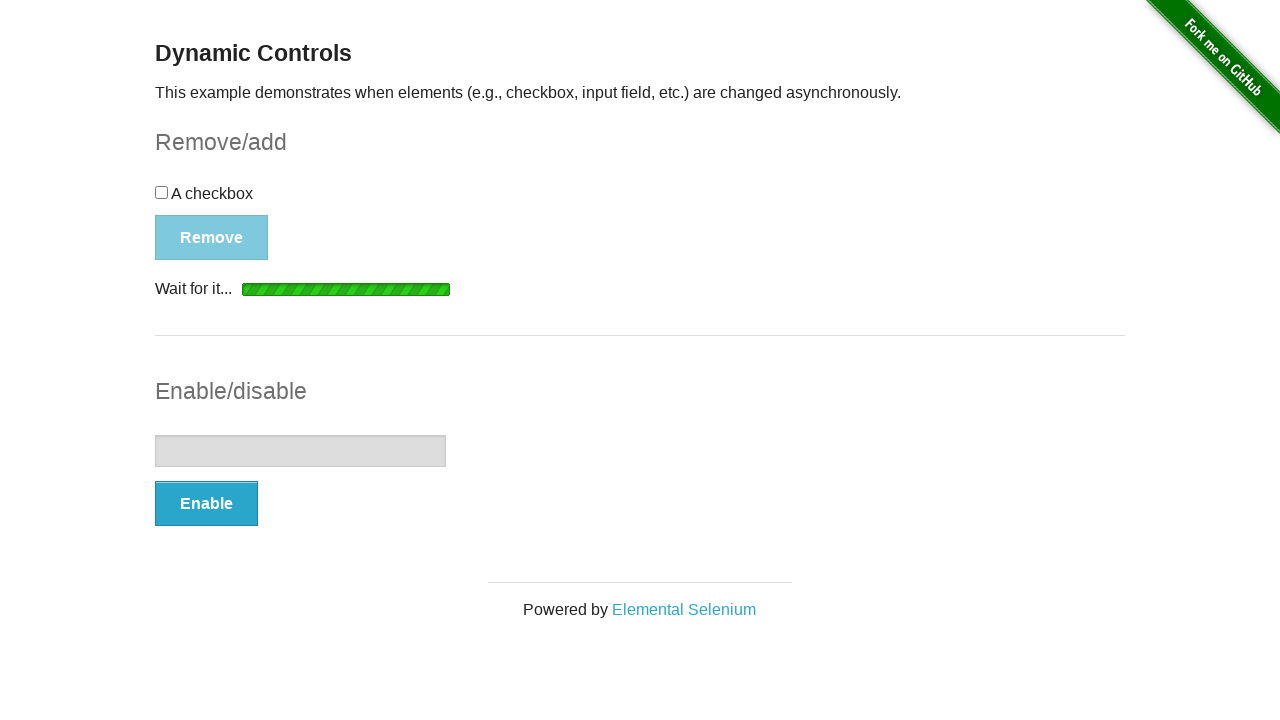

Waited for the "It's gone!" message to appear
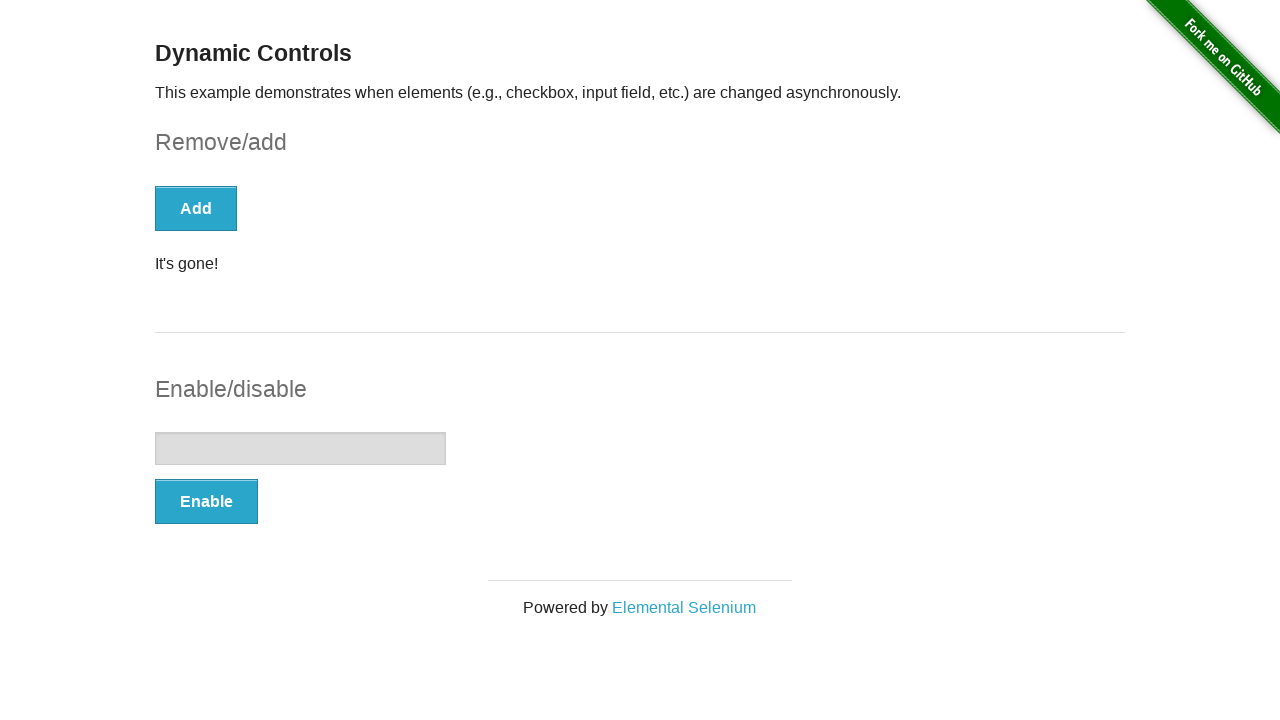

Located the "It's gone!" message element
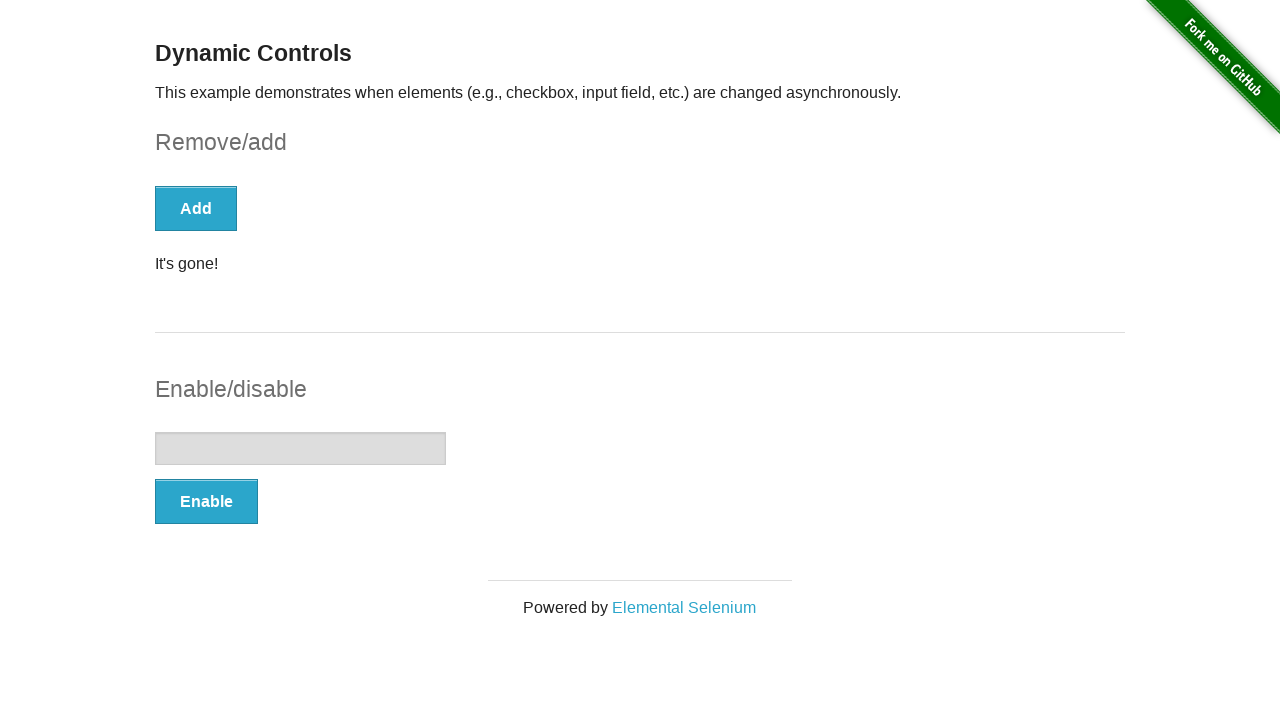

Verified that the "It's gone!" message is visible
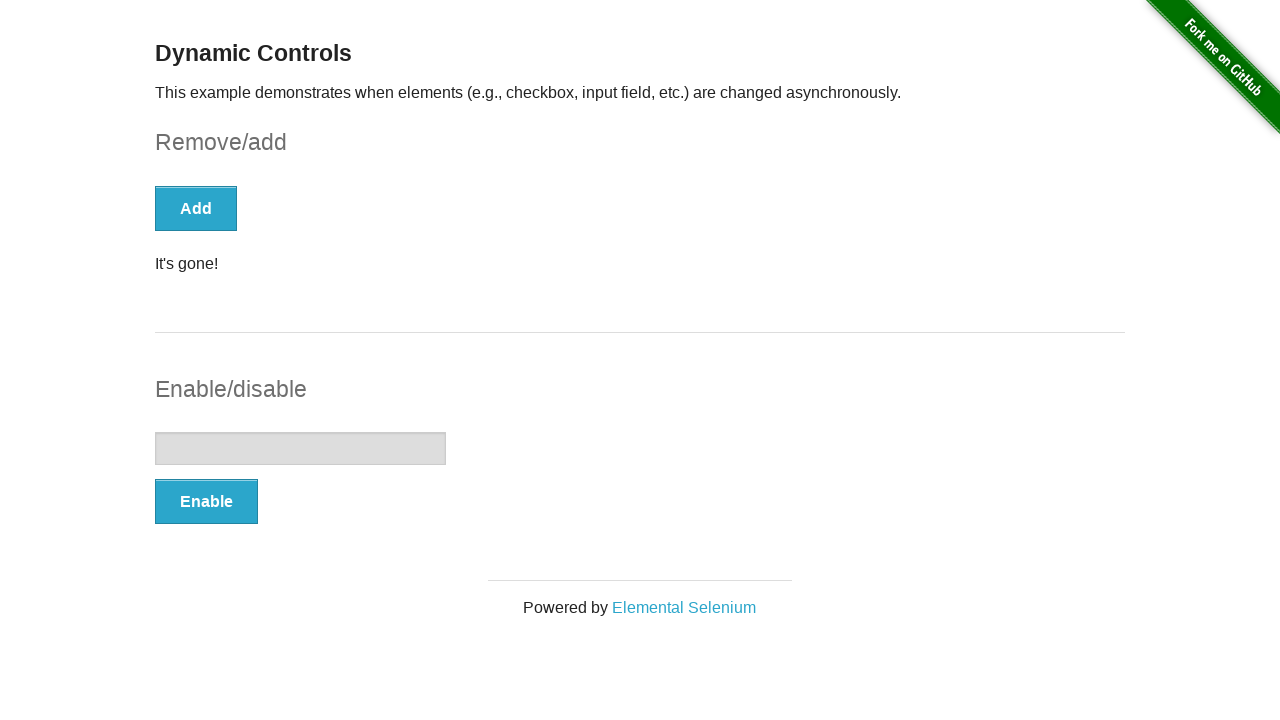

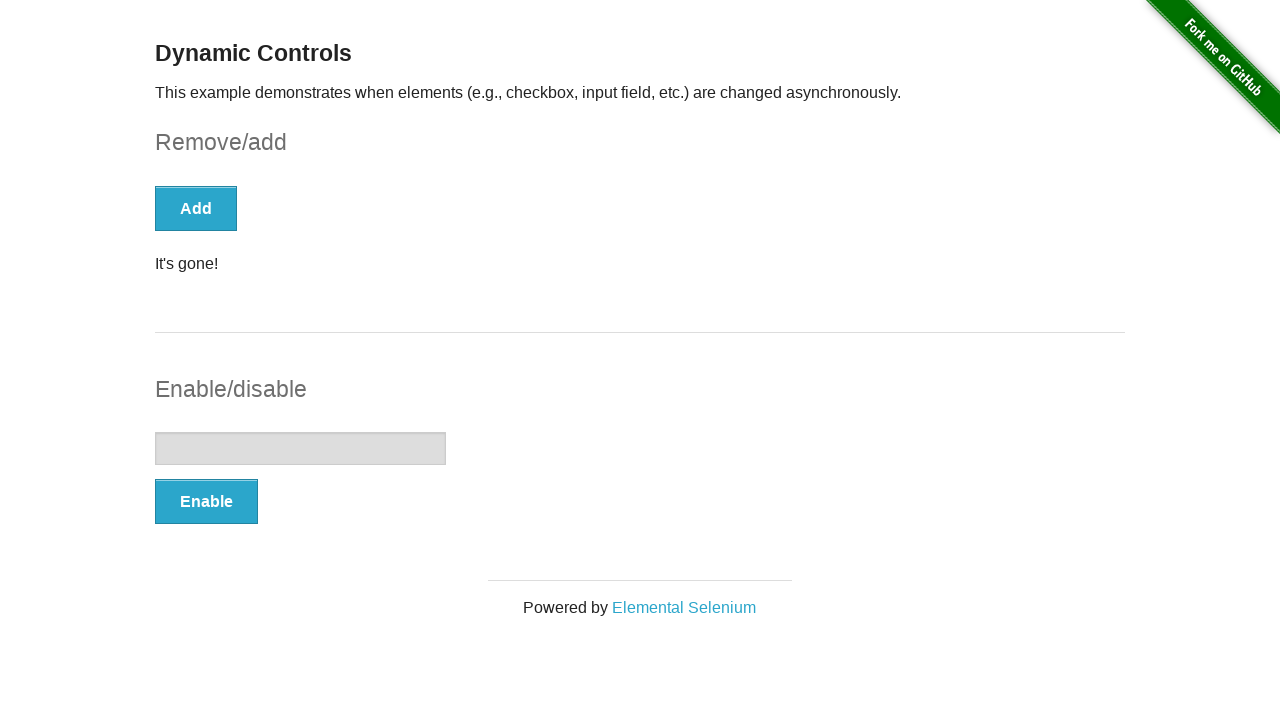